Tests form interactions on an Angular practice page, including clicking checkboxes, radio buttons, and submit button while demonstrating various element selection strategies

Starting URL: https://rahulshettyacademy.com/angularpractice/

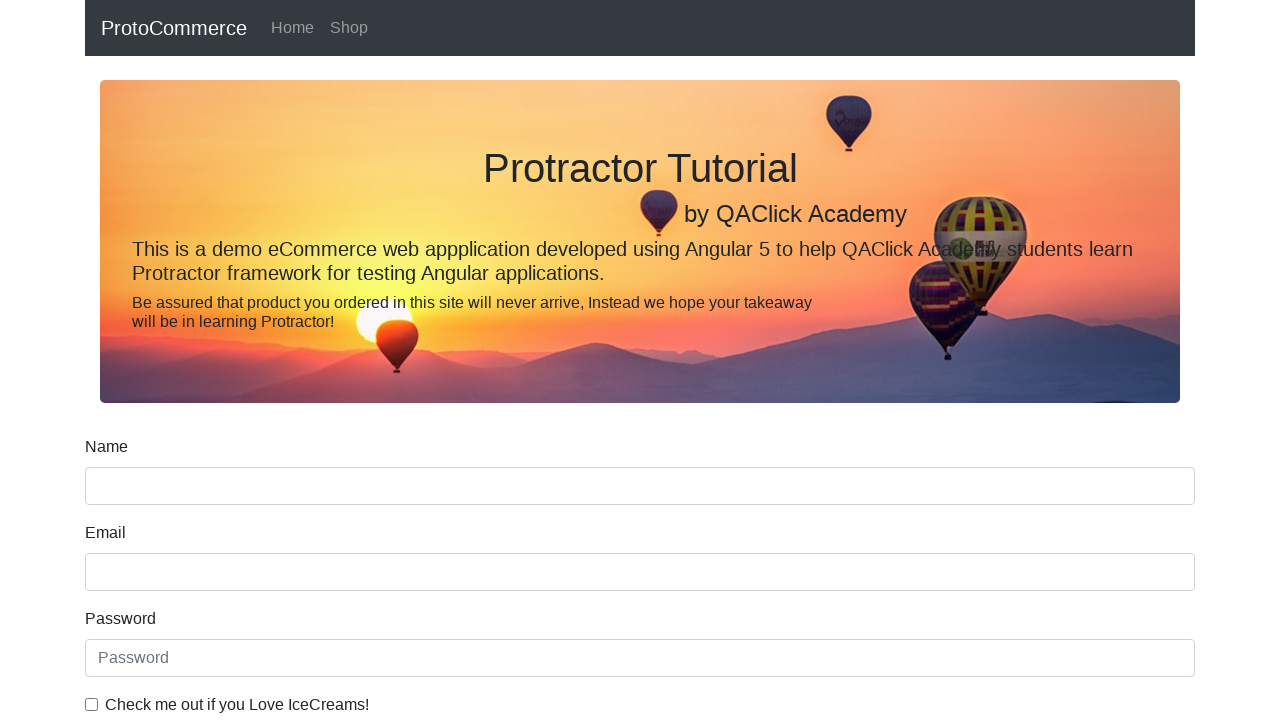

Retrieved text content of the name label
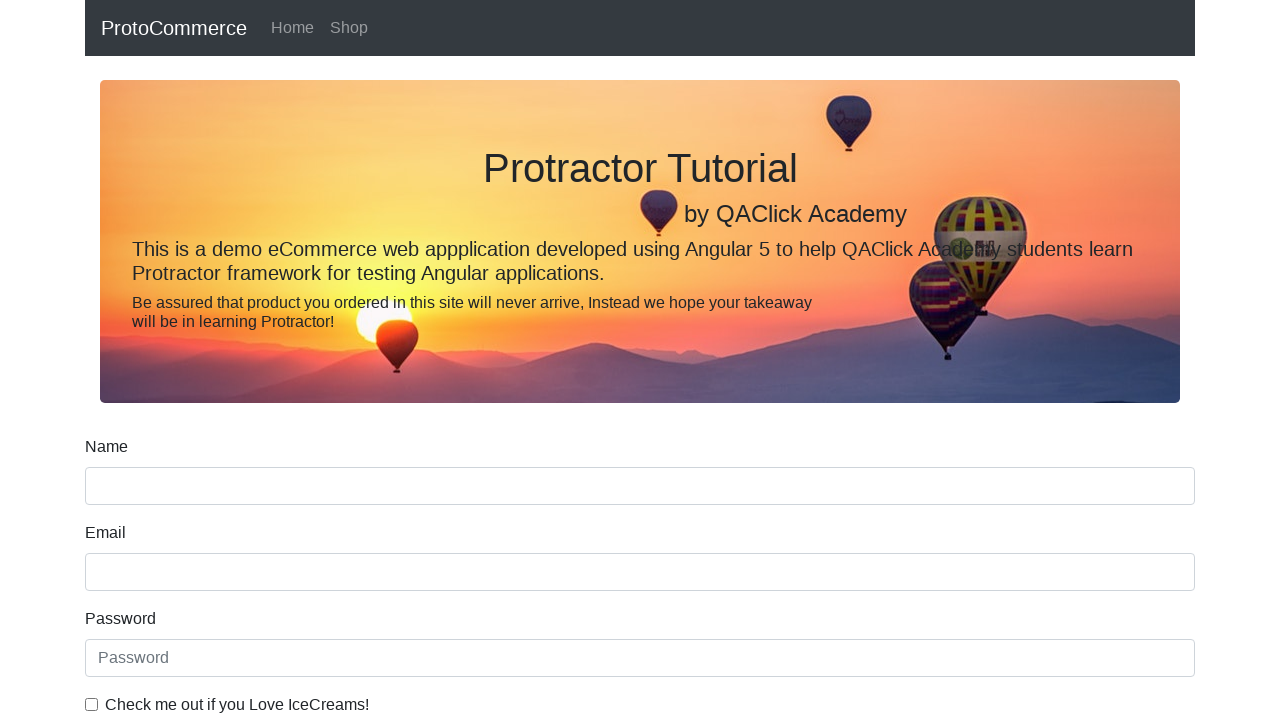

Clicked the submit button at (123, 491) on input[type='submit']
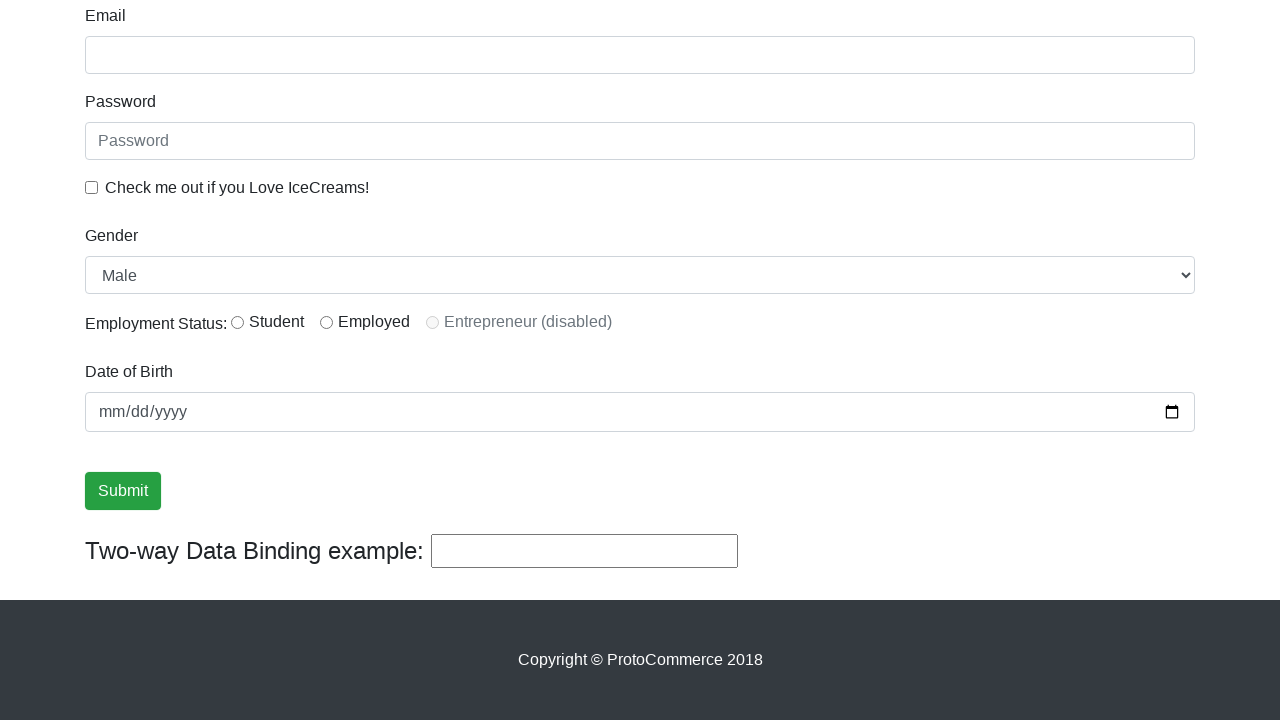

Clicked the ice cream checkbox at (92, 187) on input#exampleCheck1
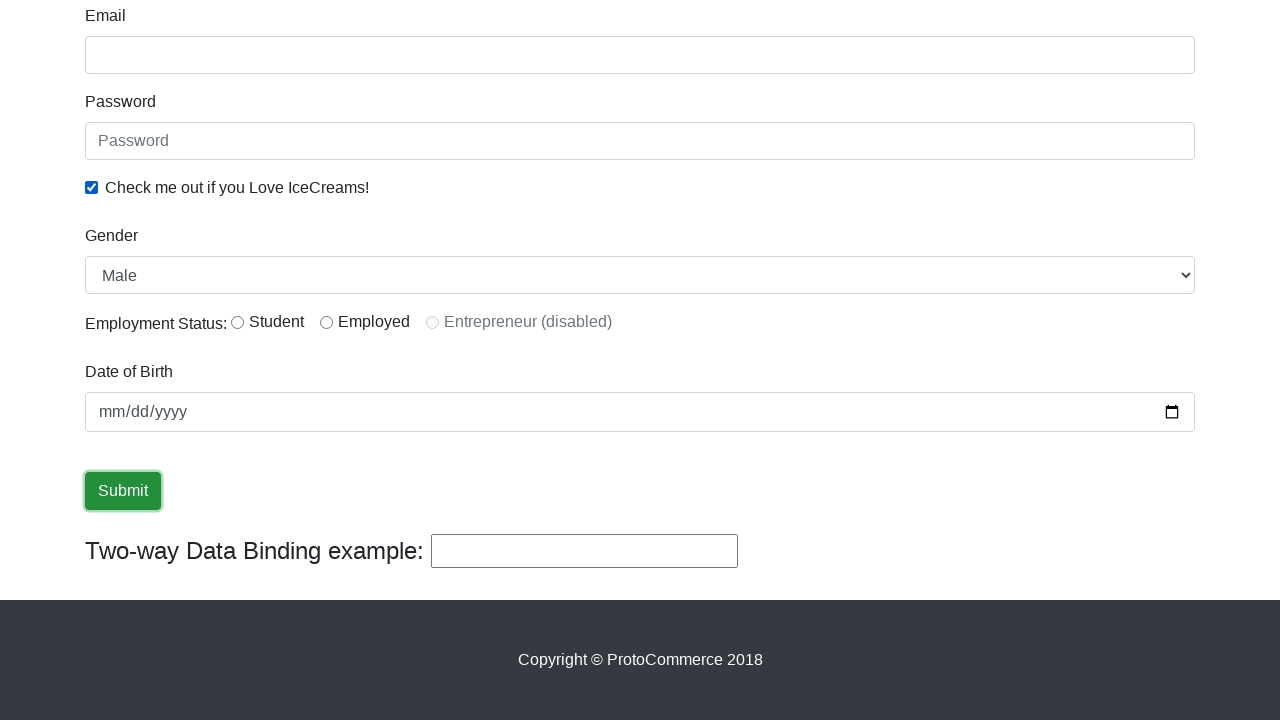

Retrieved text content of the student radio button label
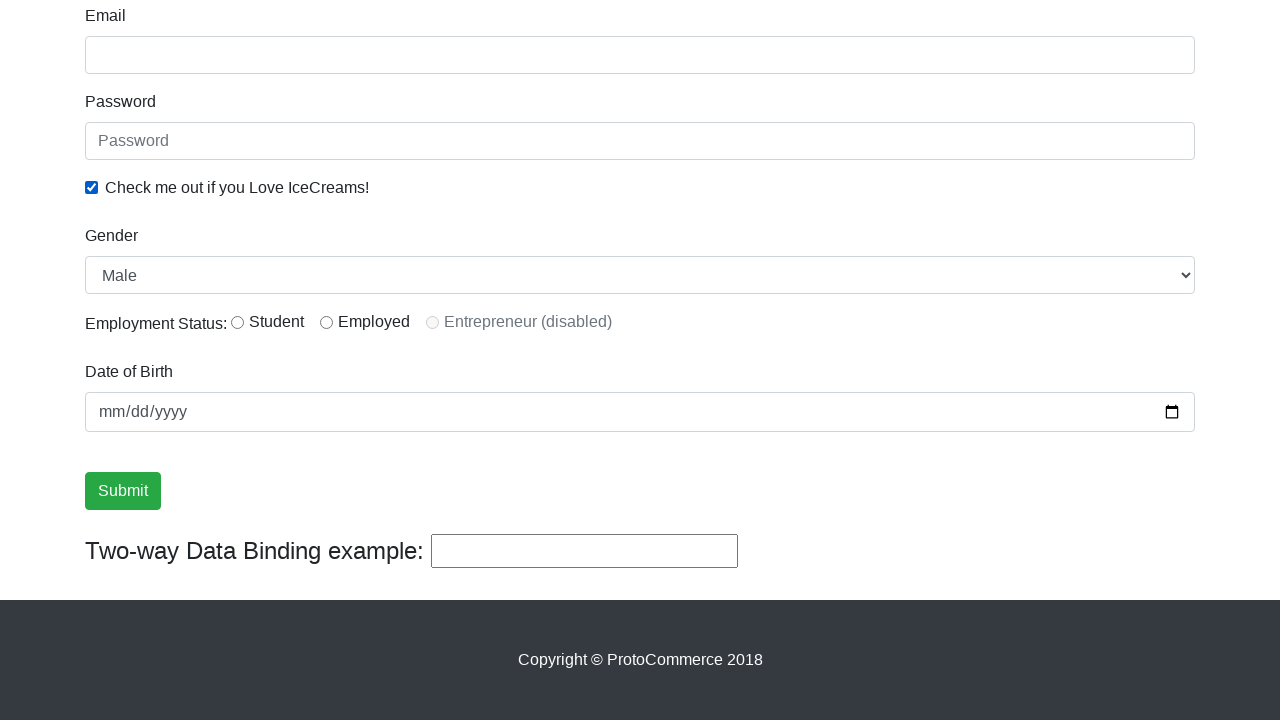

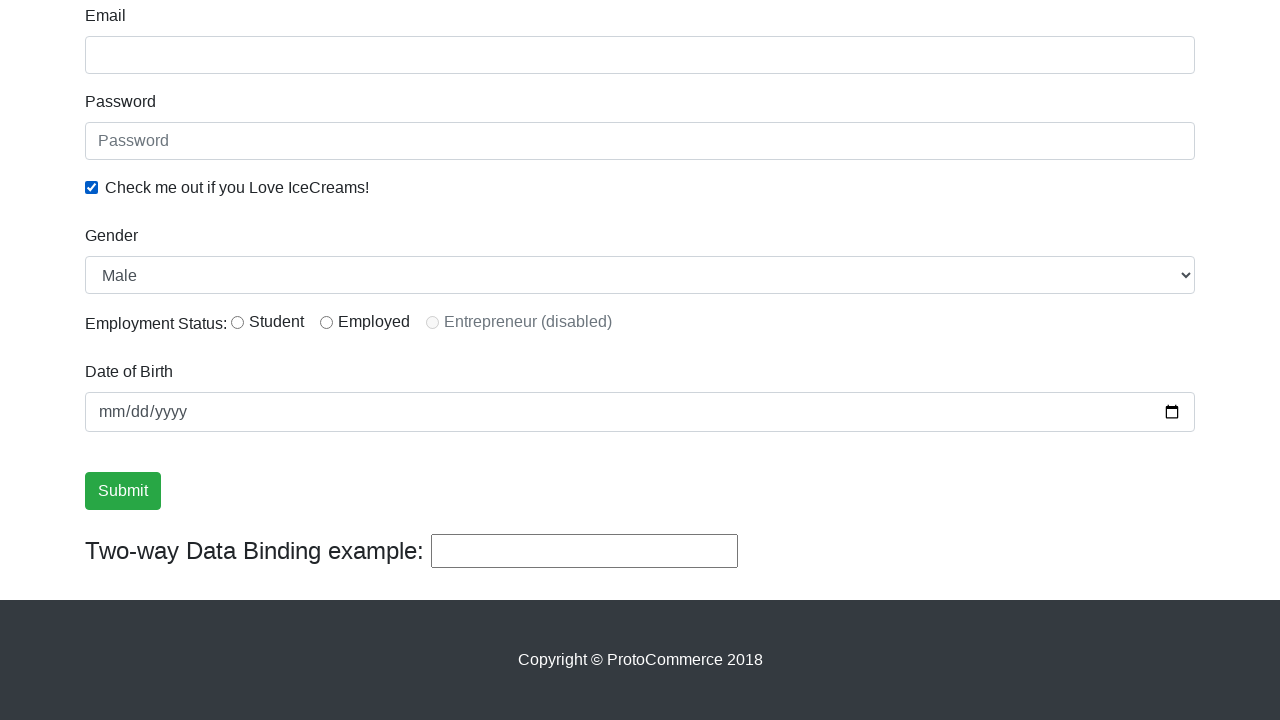